Tests checkbox functionality by clicking a checkbox to check and uncheck it, verifying its state changes

Starting URL: https://rahulshettyacademy.com/AutomationPractice/

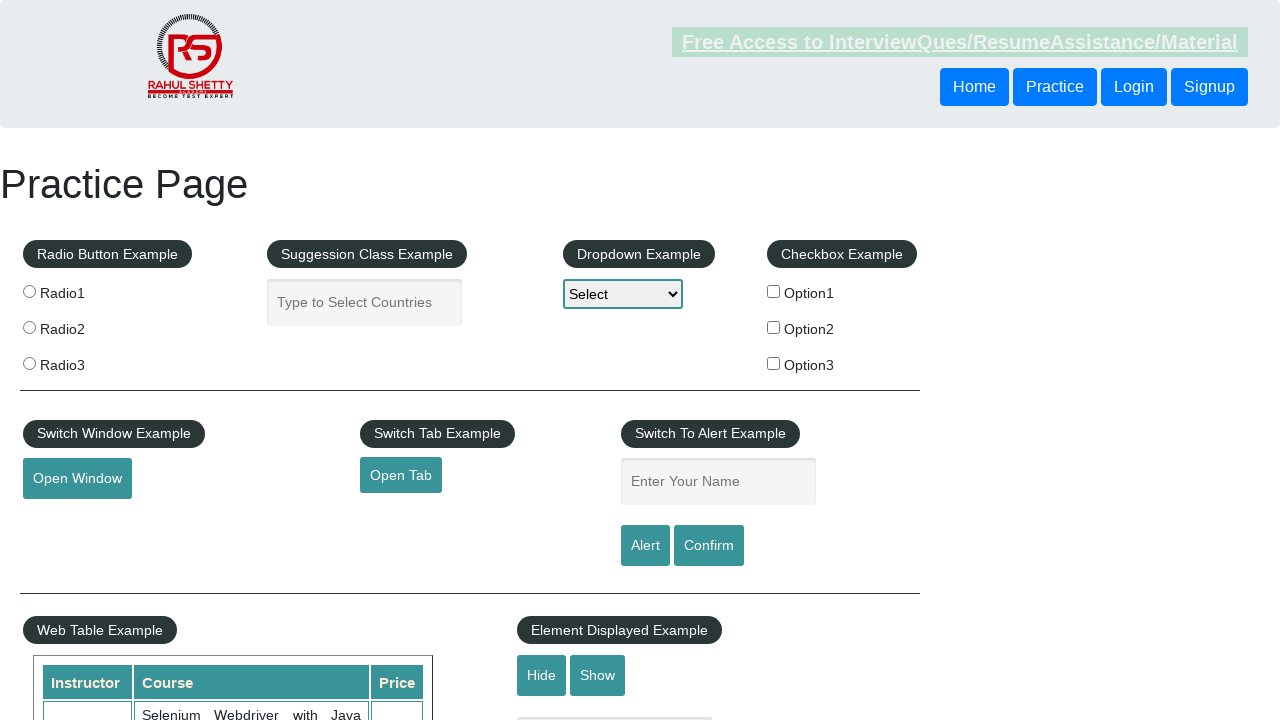

Clicked checkbox #checkBoxOption1 to check it at (774, 291) on #checkBoxOption1
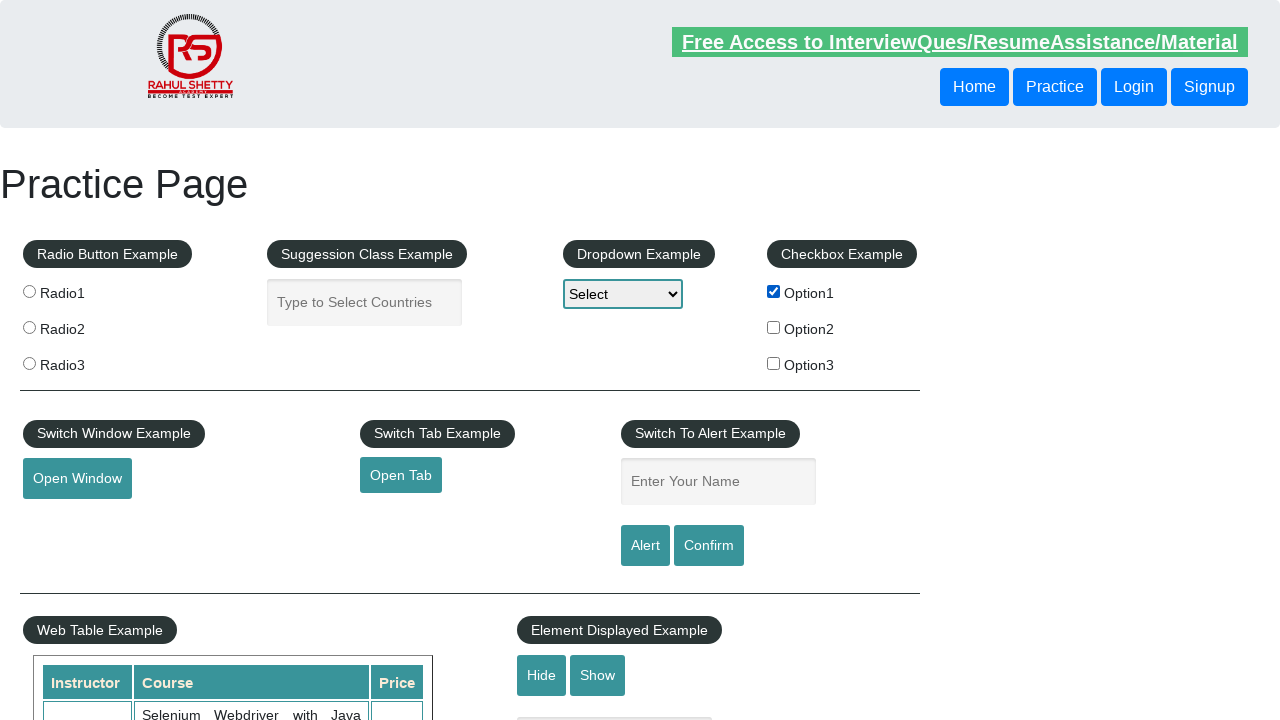

Verified checkbox #checkBoxOption1 is now checked
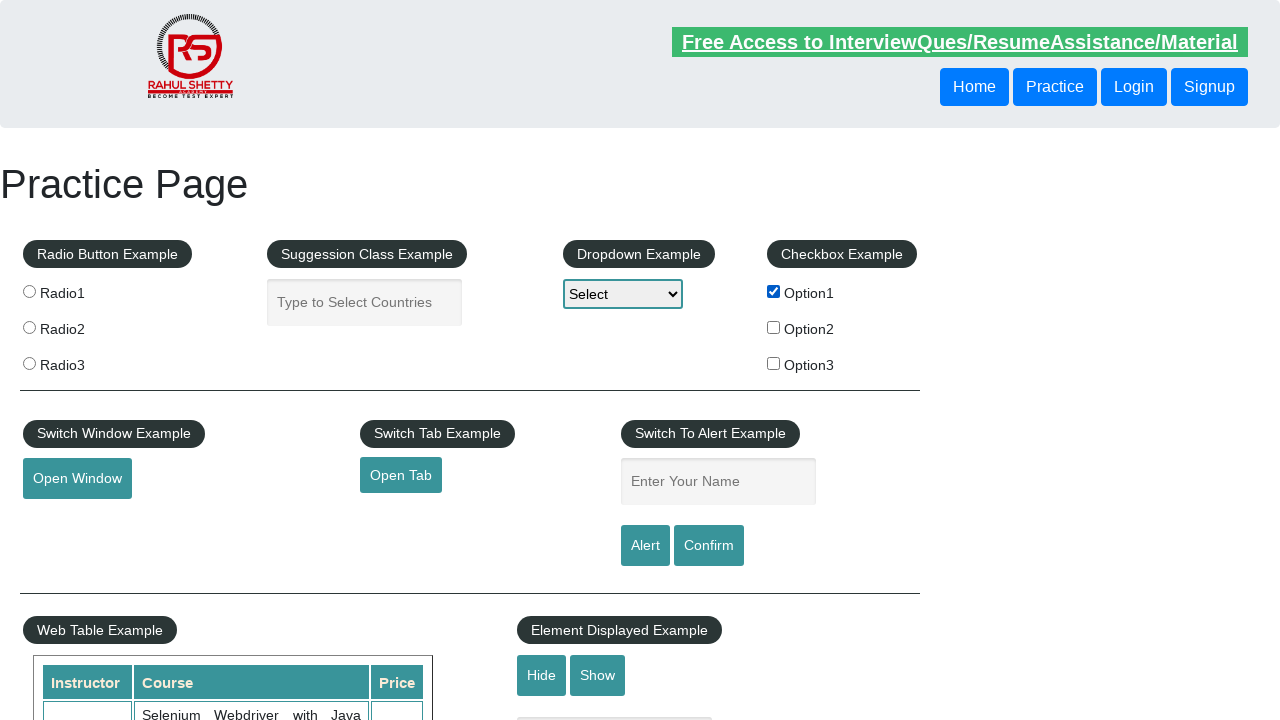

Clicked checkbox #checkBoxOption1 again to uncheck it at (774, 291) on #checkBoxOption1
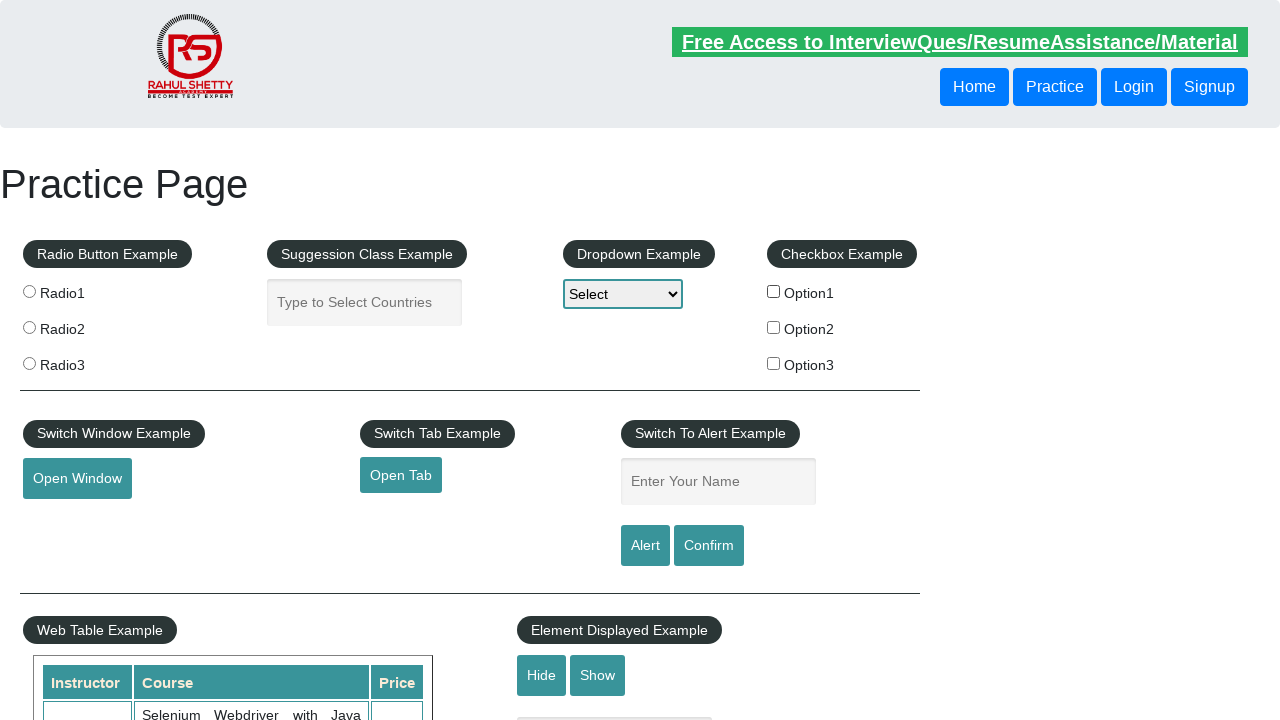

Verified checkbox #checkBoxOption1 is now unchecked
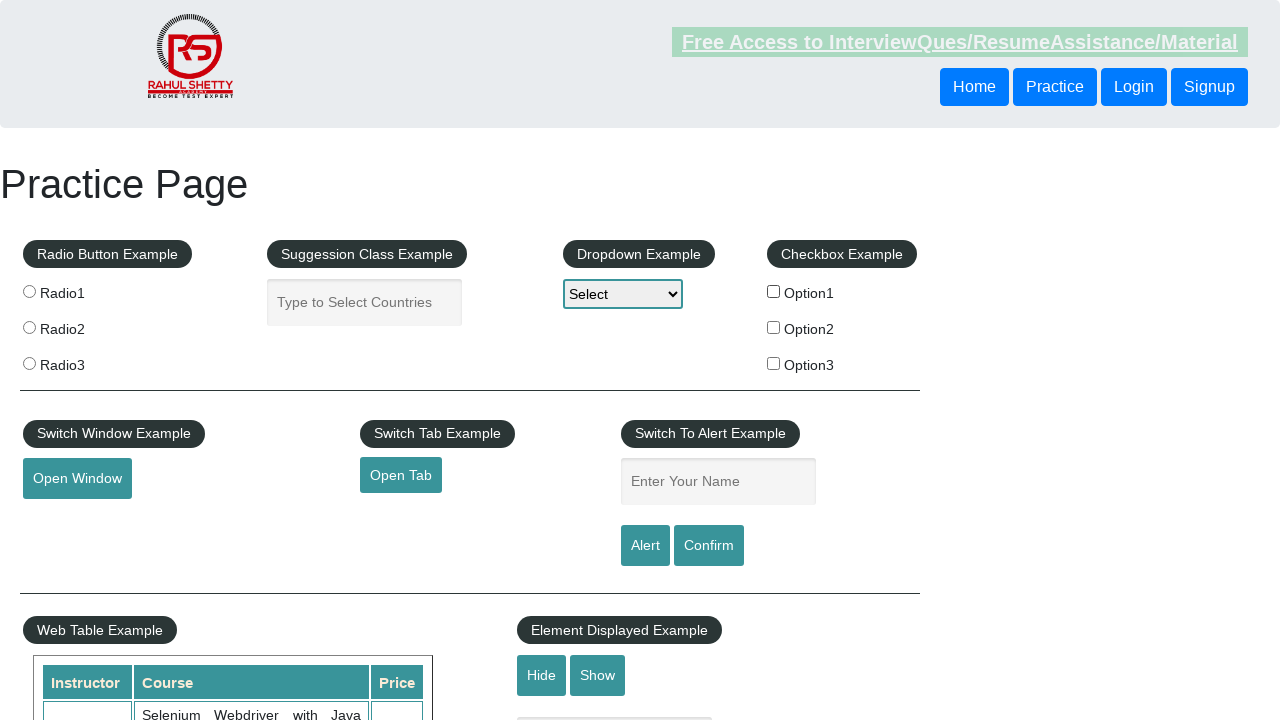

Retrieved all checkboxes on the page - found 3 total checkboxes
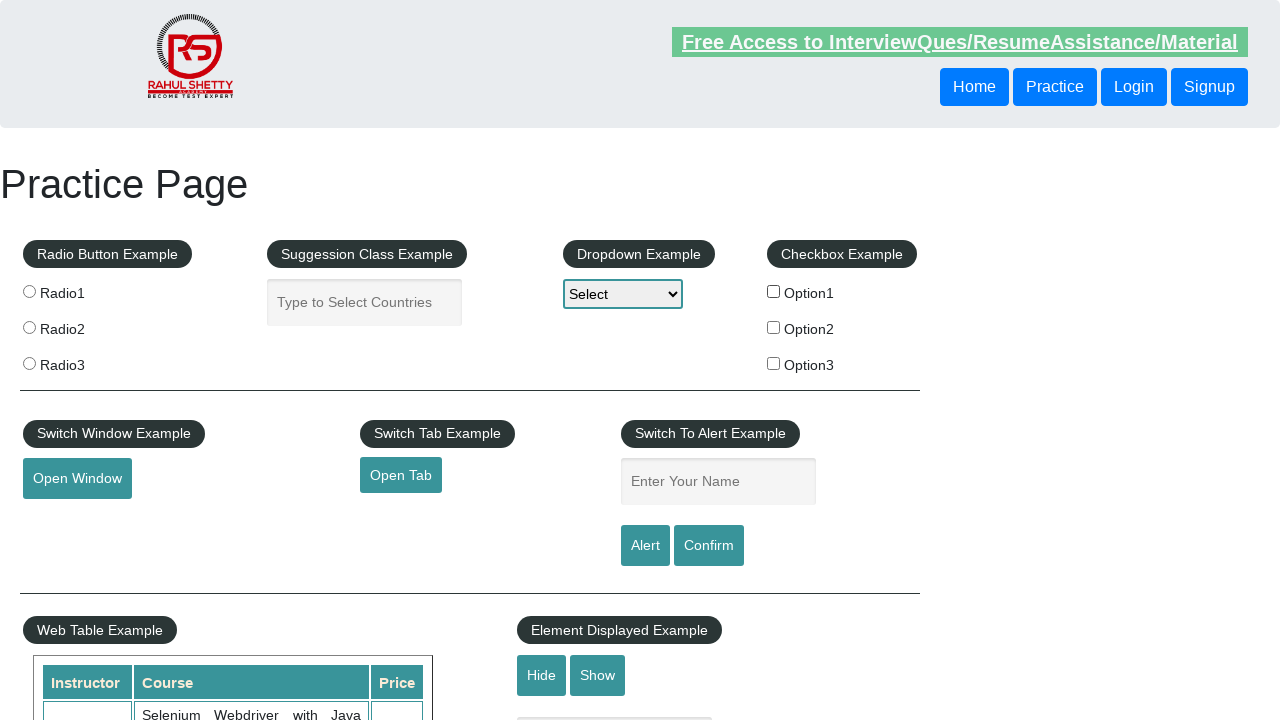

Printed checkbox count: 3 checkboxes
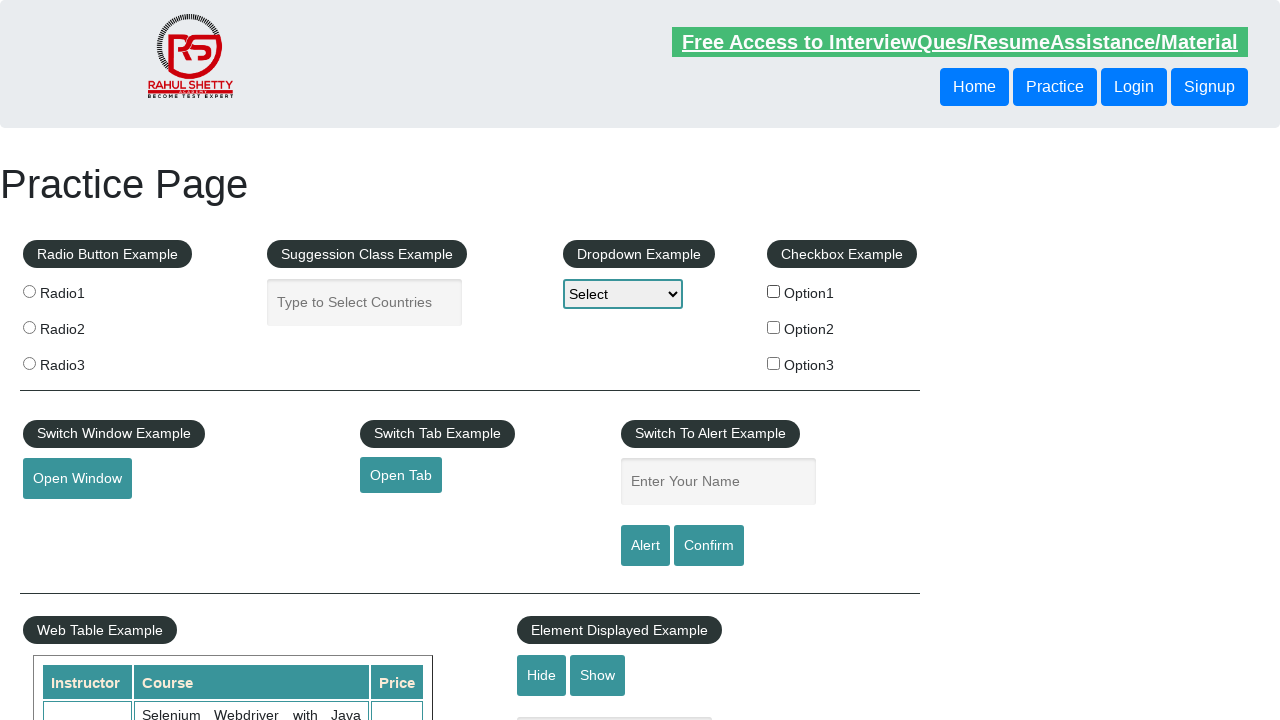

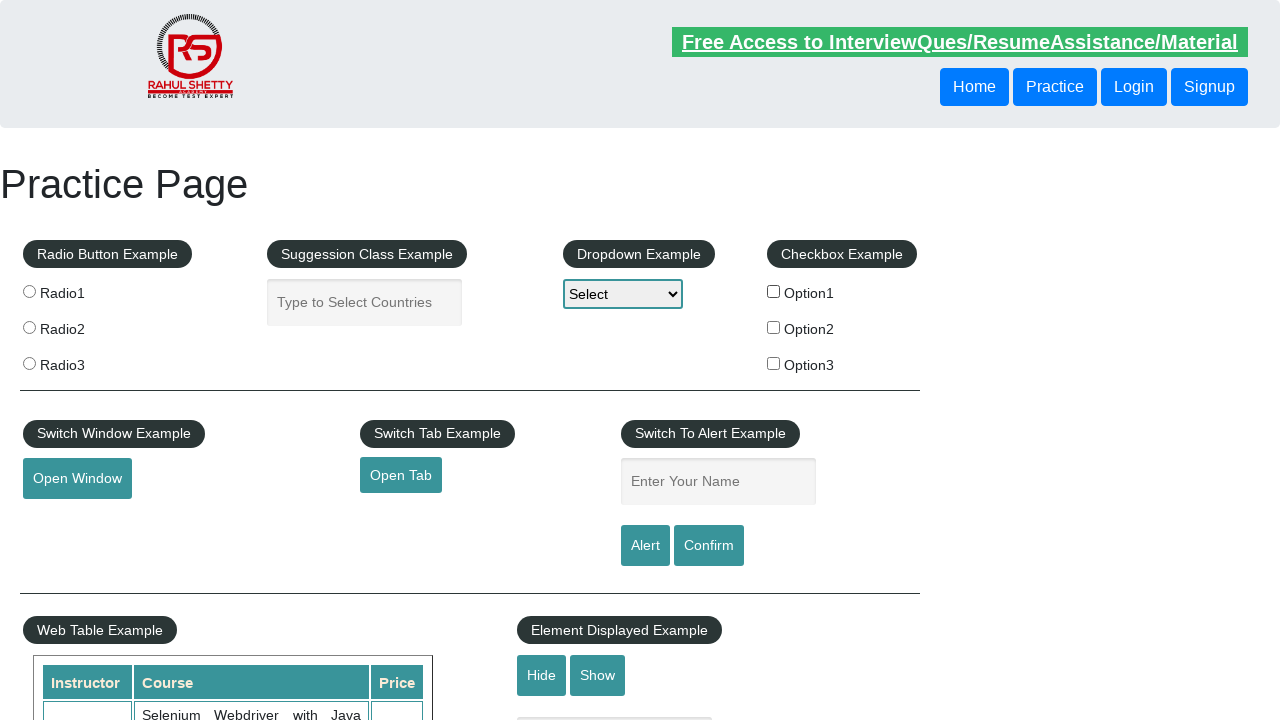